Tests various Selenium locator types on the Selenium web form page by filling text fields, counting input elements, and clicking navigation links

Starting URL: https://www.selenium.dev/selenium/web/web-form.html

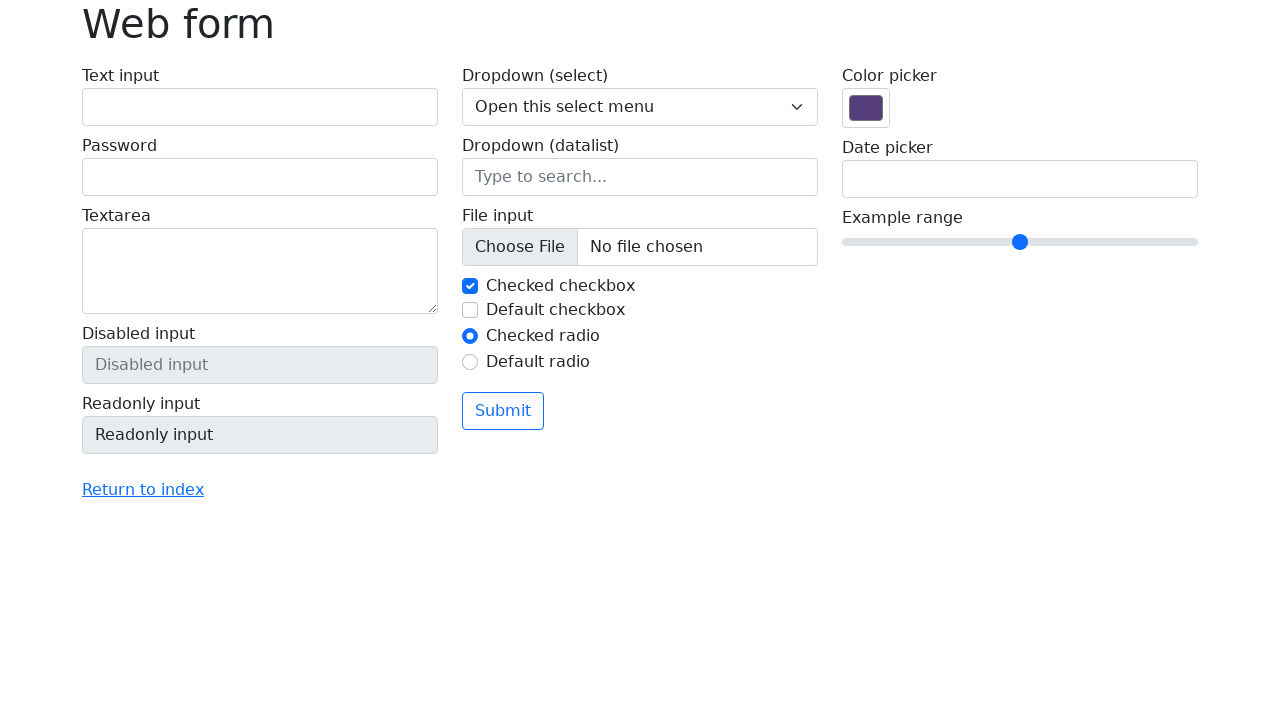

Filled name field with 'Alice' using ID locator on #my-text-id
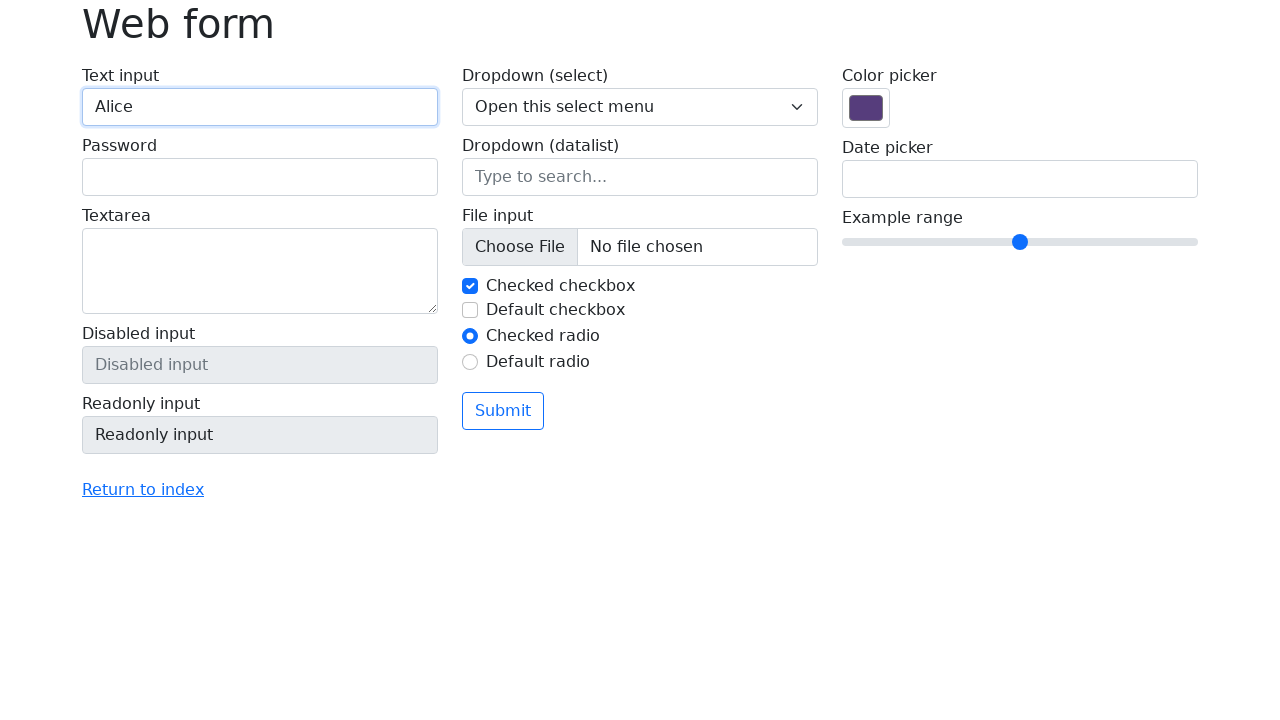

Filled password field with '12345' using name attribute locator on input[name='my-password']
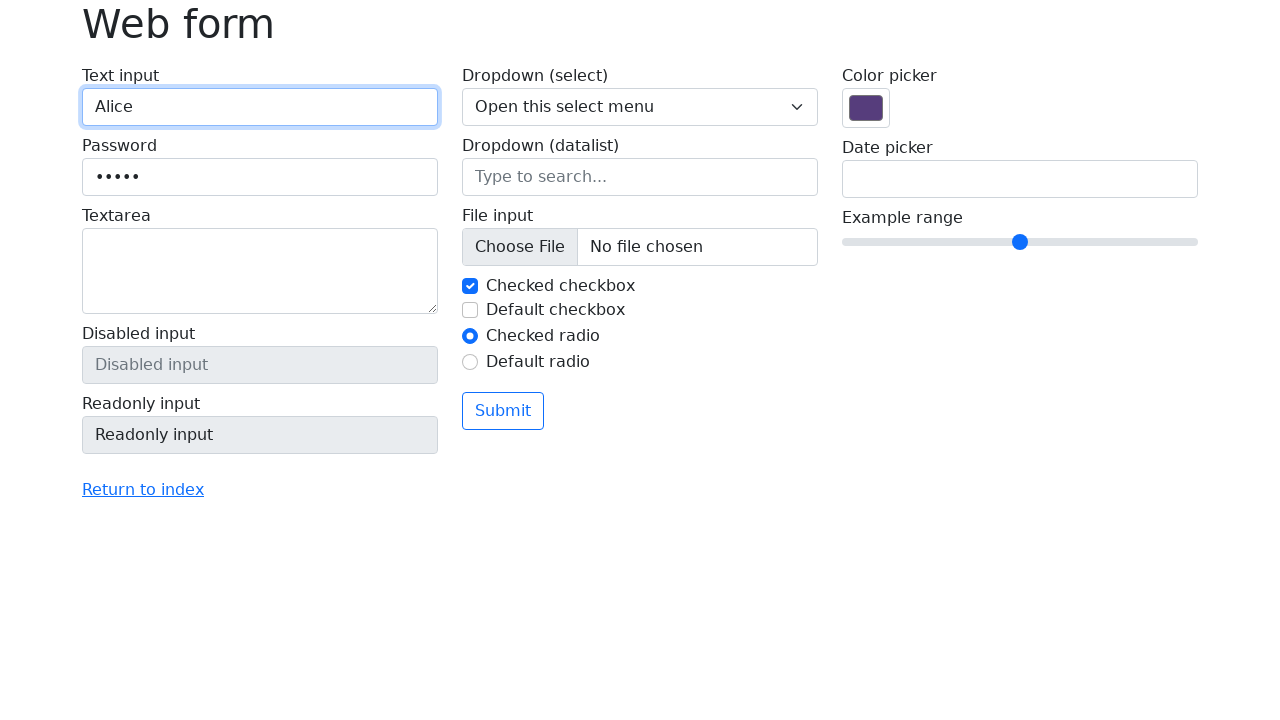

Filled comment field with 'This is a test comment.' using class name locator on .form-control >> nth=0
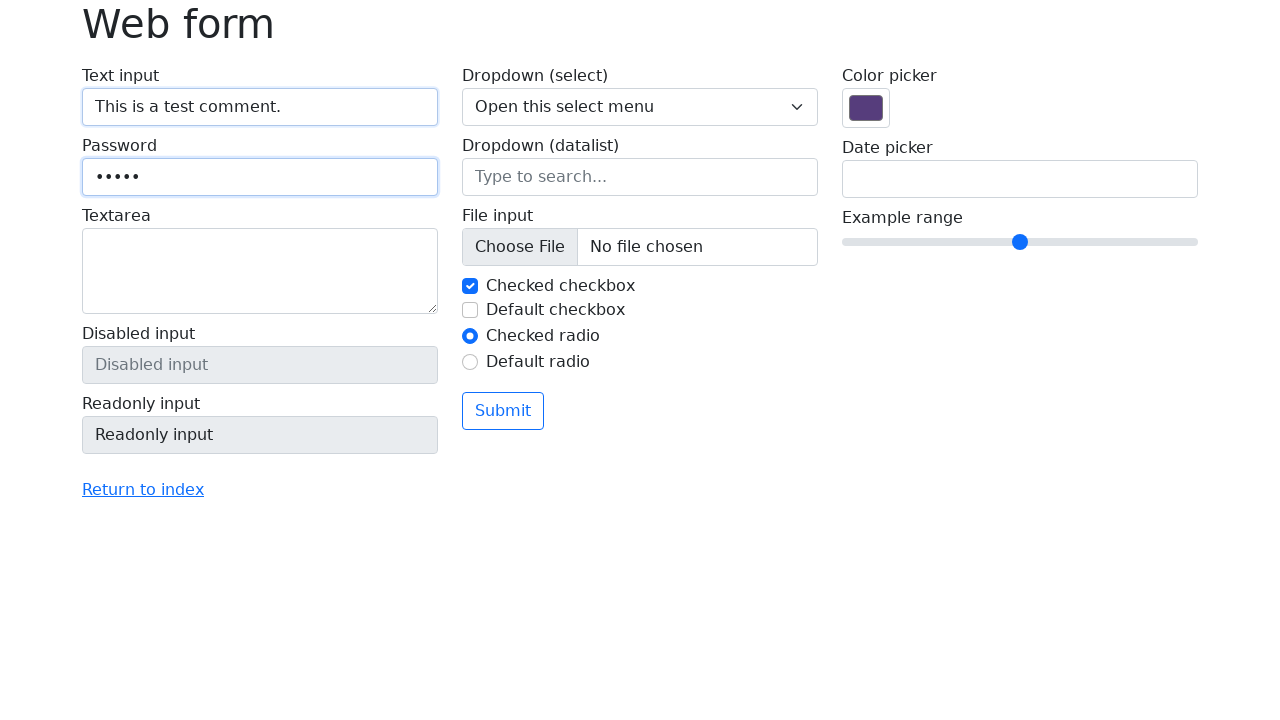

Counted input elements on form: 14
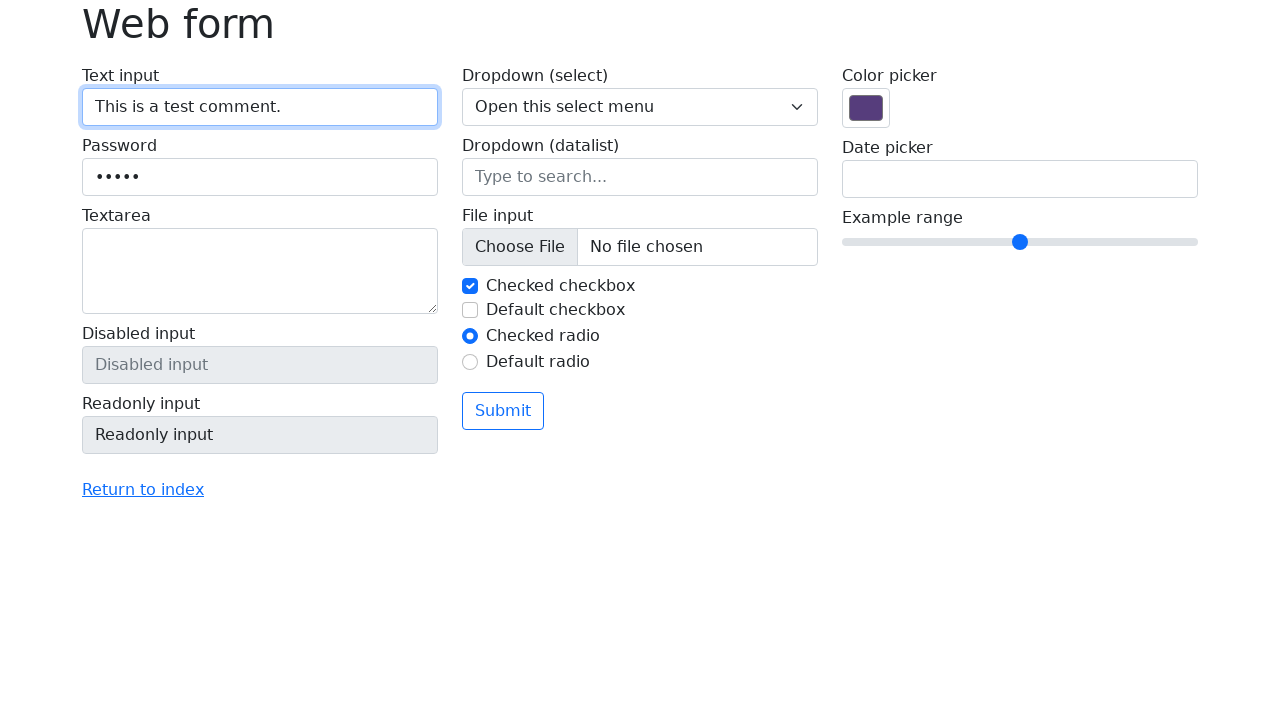

Clicked 'Return to index' link using link text locator at (143, 490) on text=Return to index
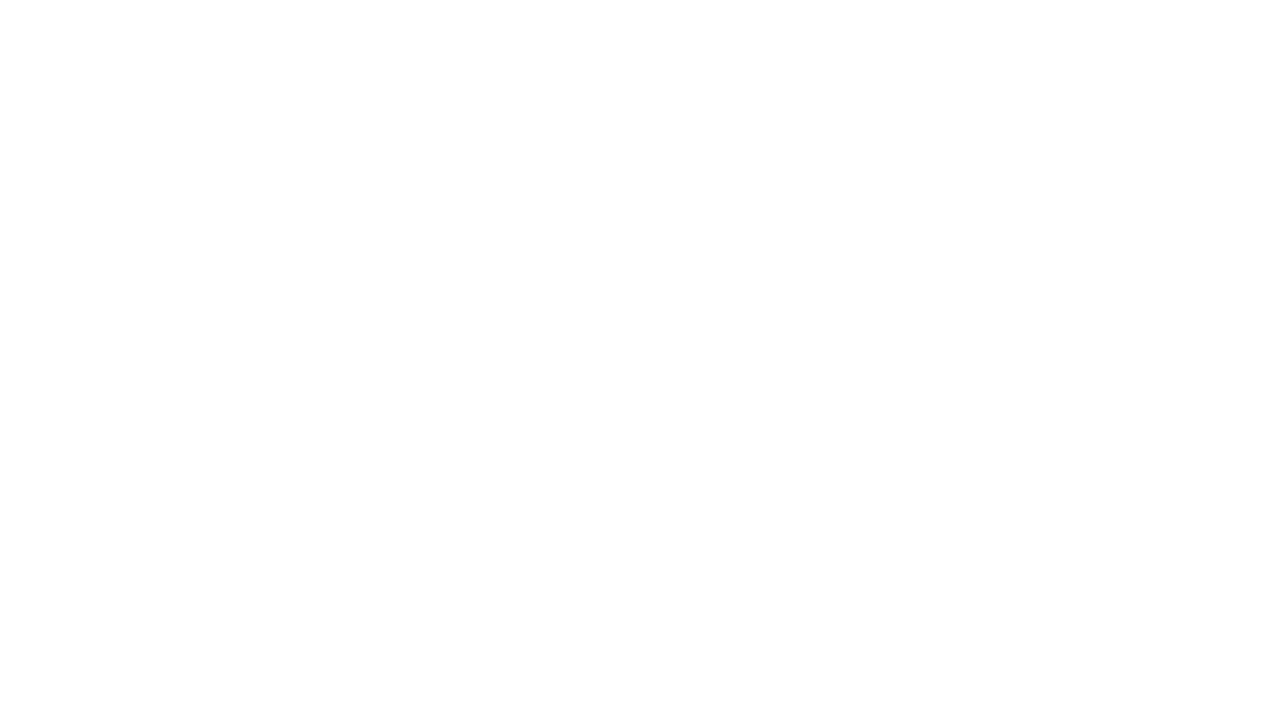

Navigated back to previous page
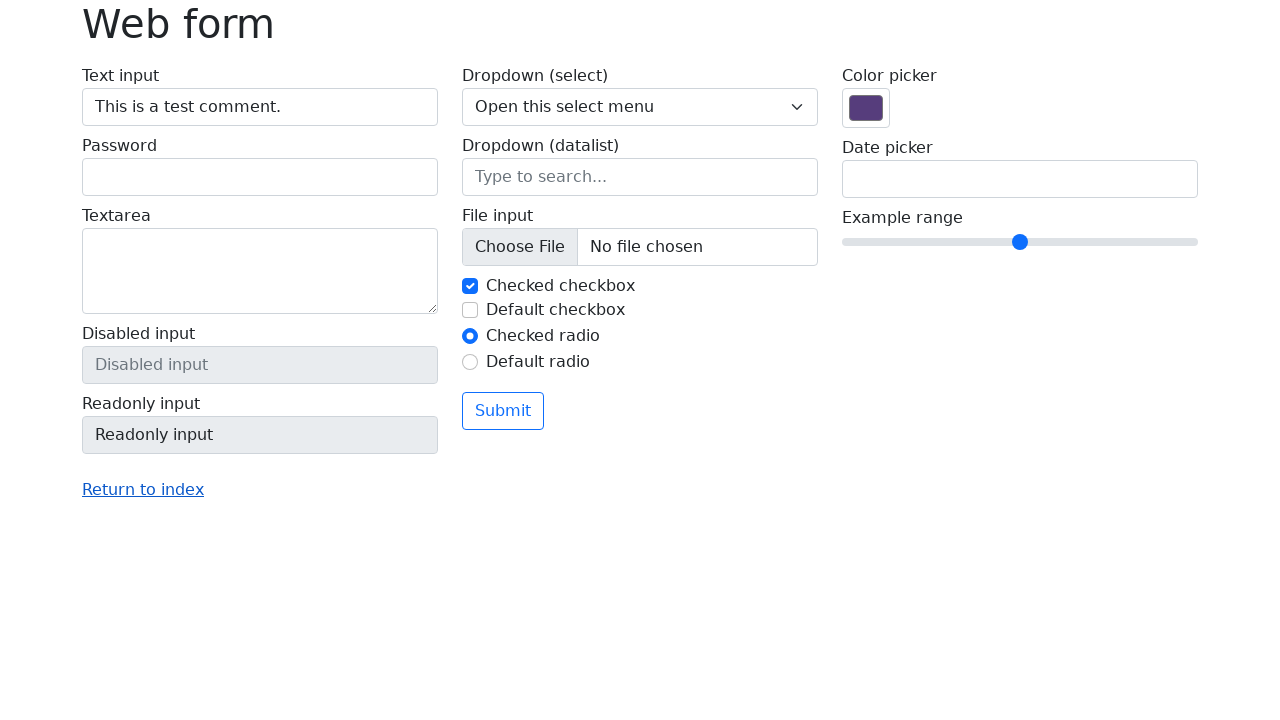

Clicked 'Return' link using partial link text locator at (143, 490) on text=Return
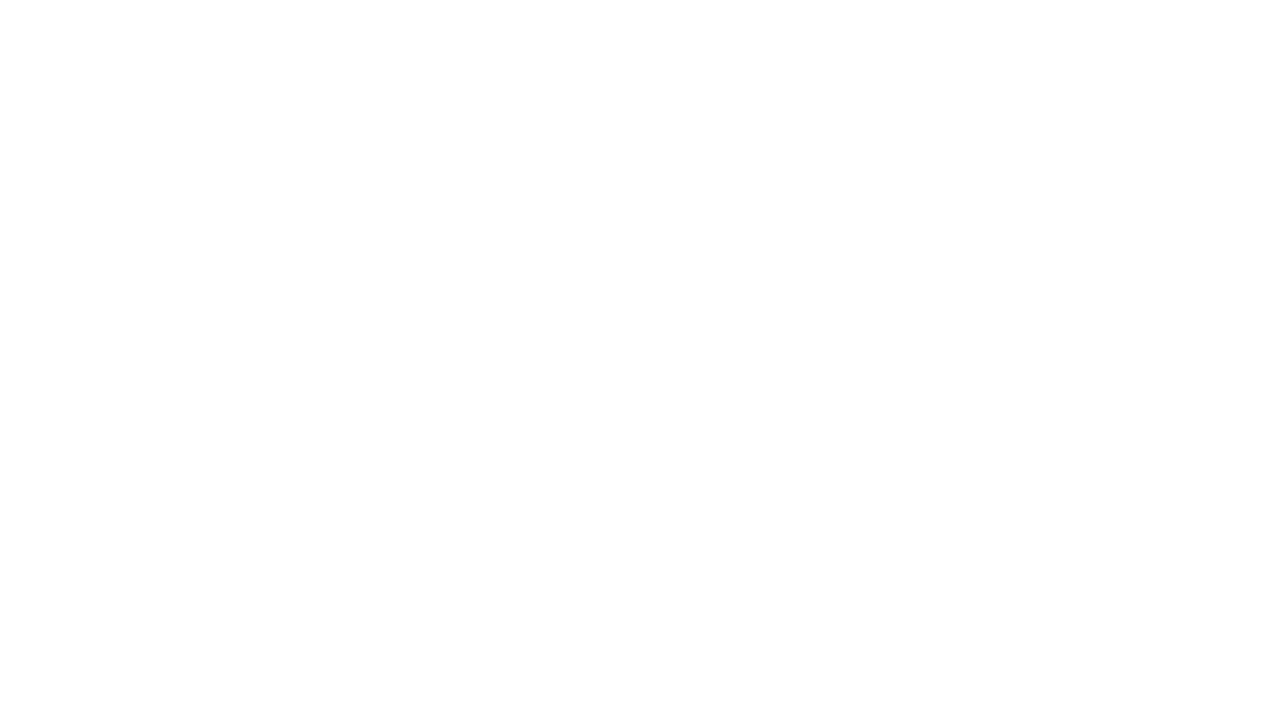

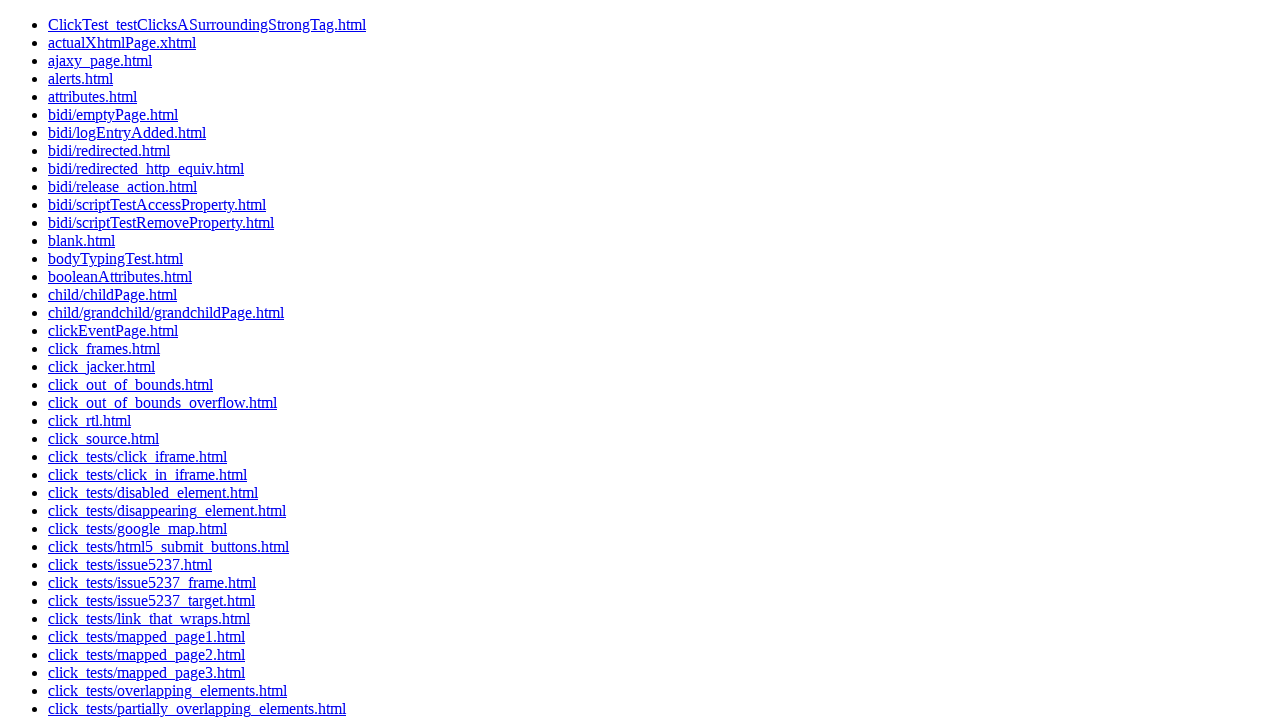